Tests AJAX content loading by clicking a button and waiting for dynamic content to appear

Starting URL: https://v1.training-support.net/selenium/ajax

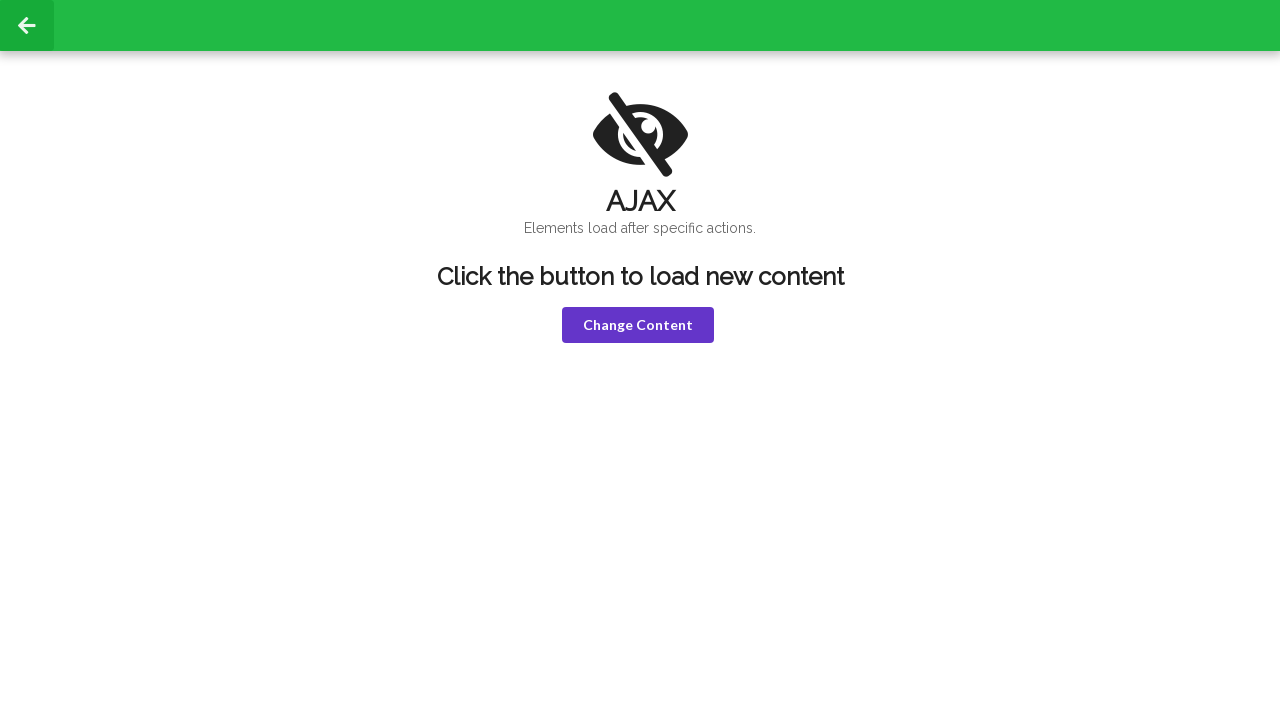

Clicked violet button to trigger AJAX content loading at (638, 325) on button.violet
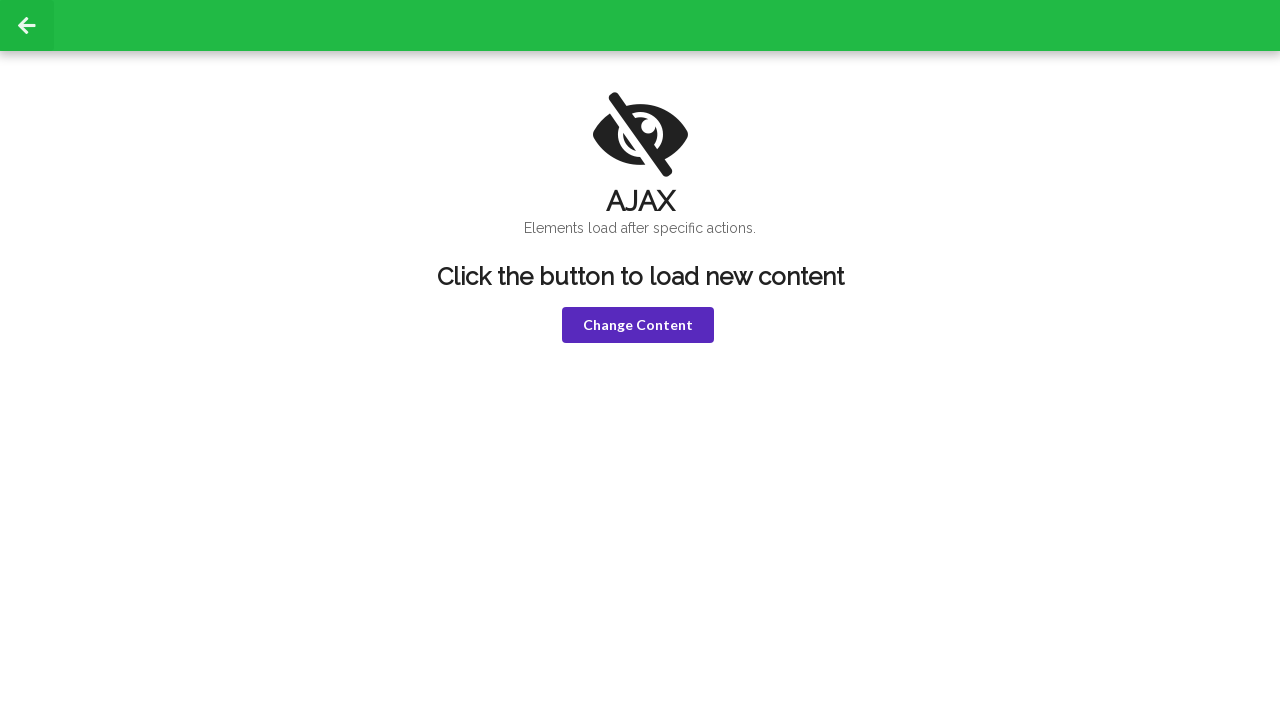

H1 element became visible after AJAX load
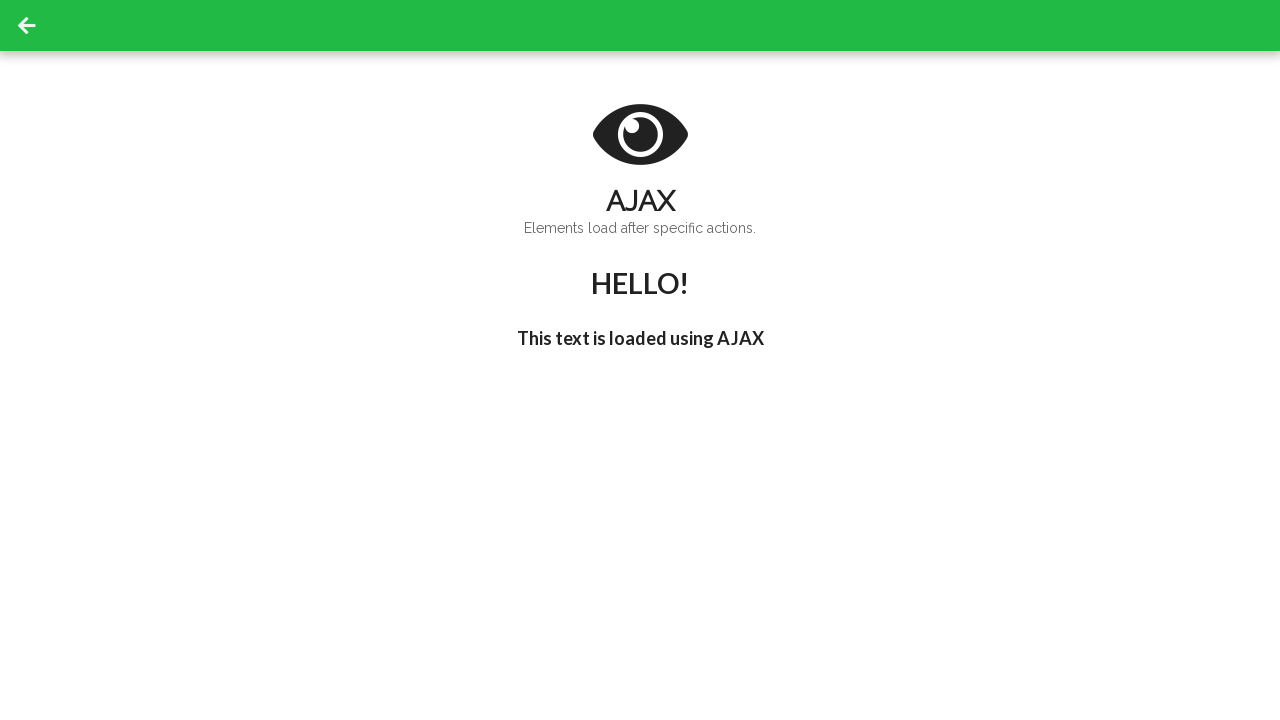

Dynamic content appeared with expected text 'I'm late!' in h3 element
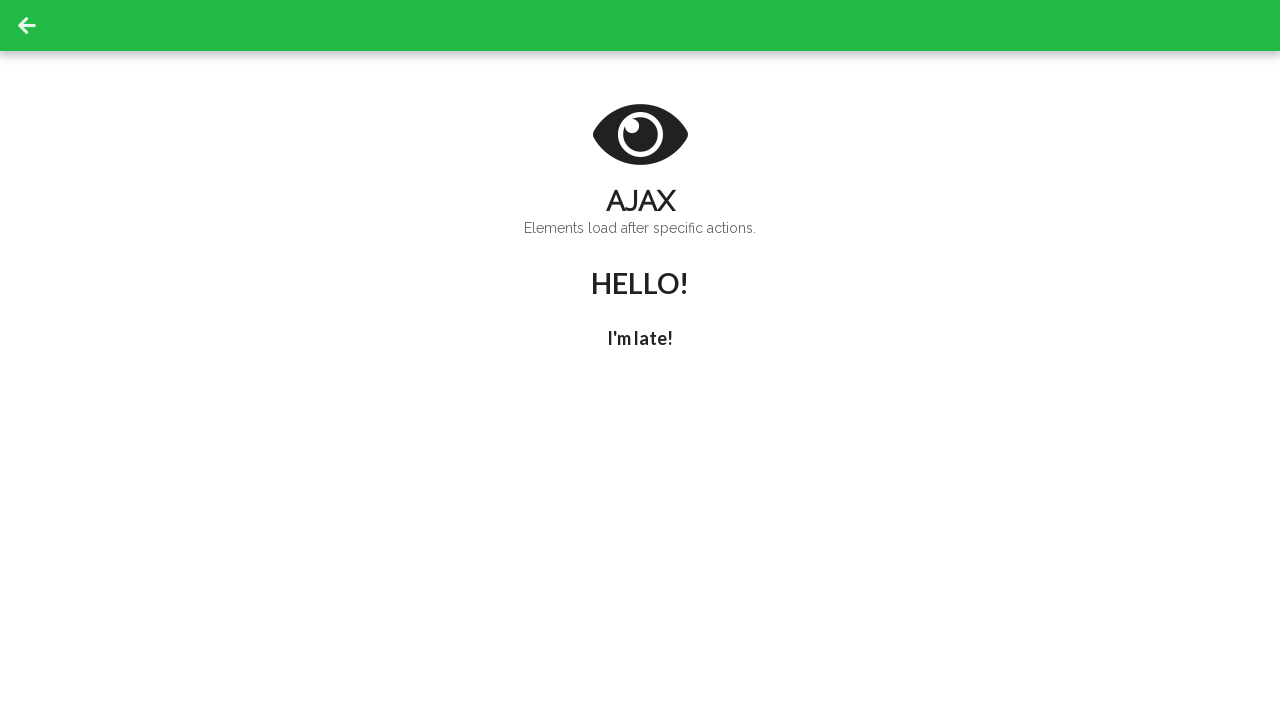

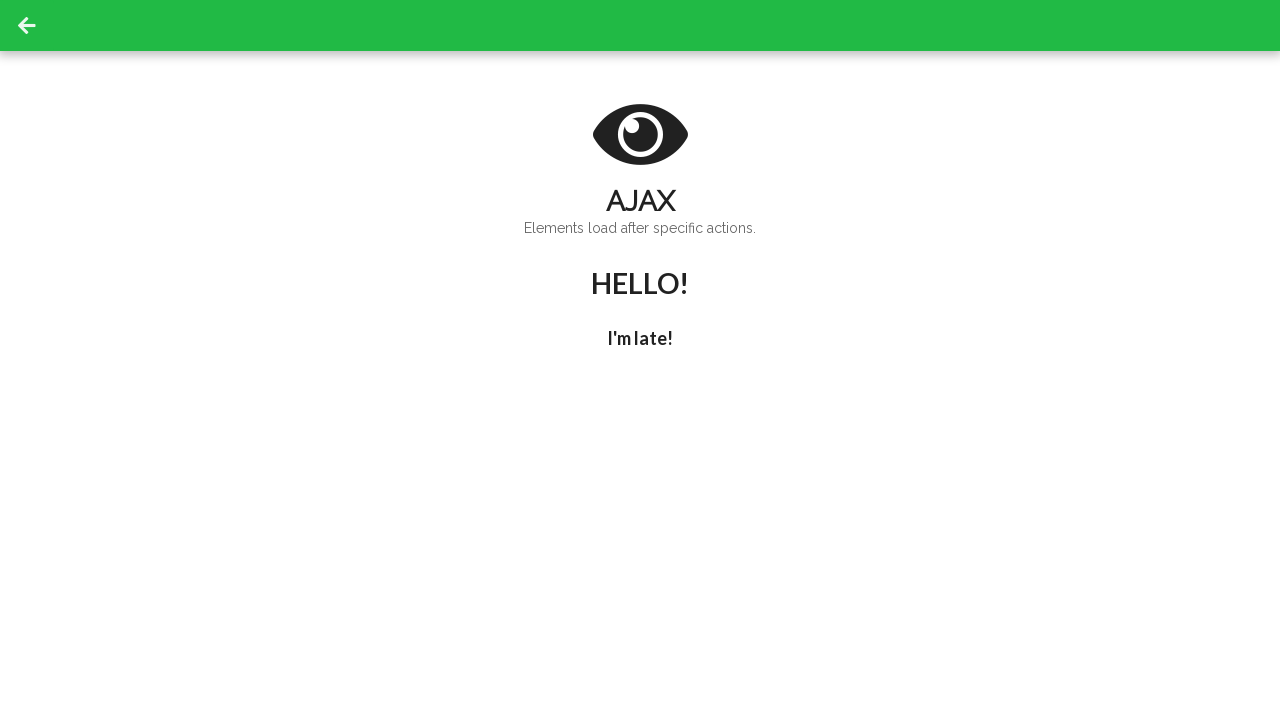